Navigates to a Selenium practice e-commerce page and extracts the brand logo text

Starting URL: https://rahulshettyacademy.com/seleniumPractise/#/

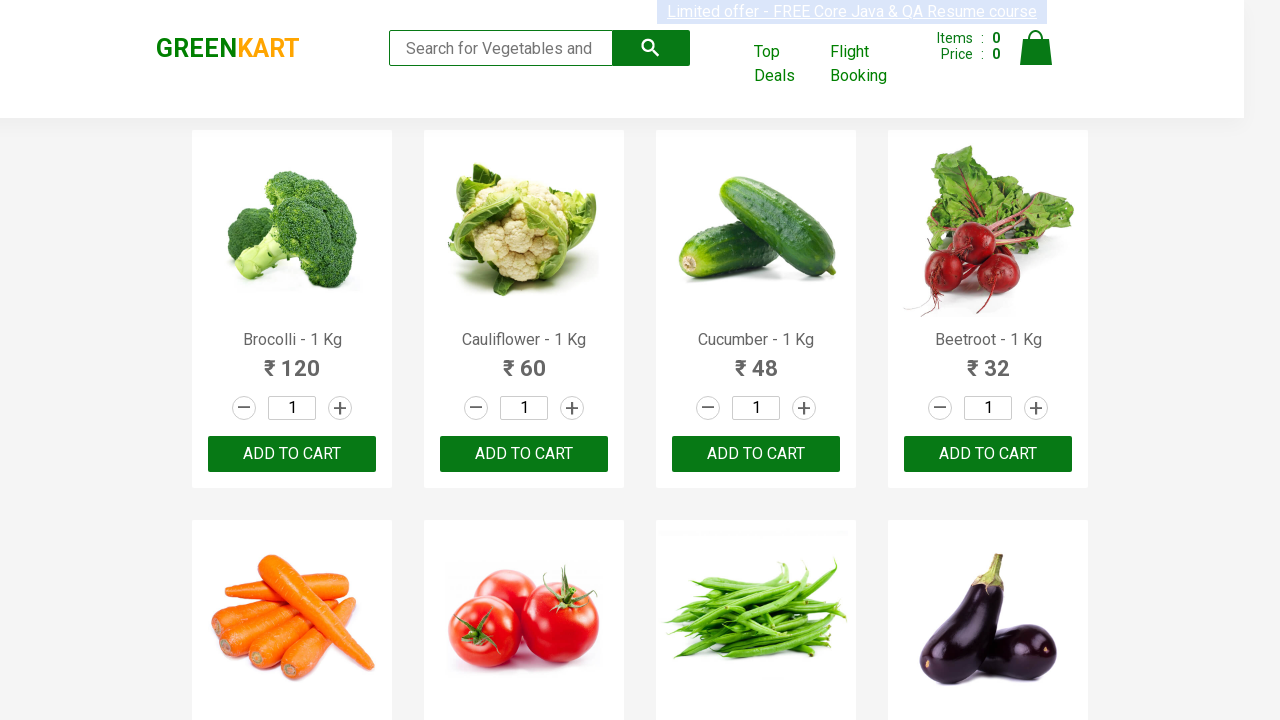

Waited for brand logo element to be visible
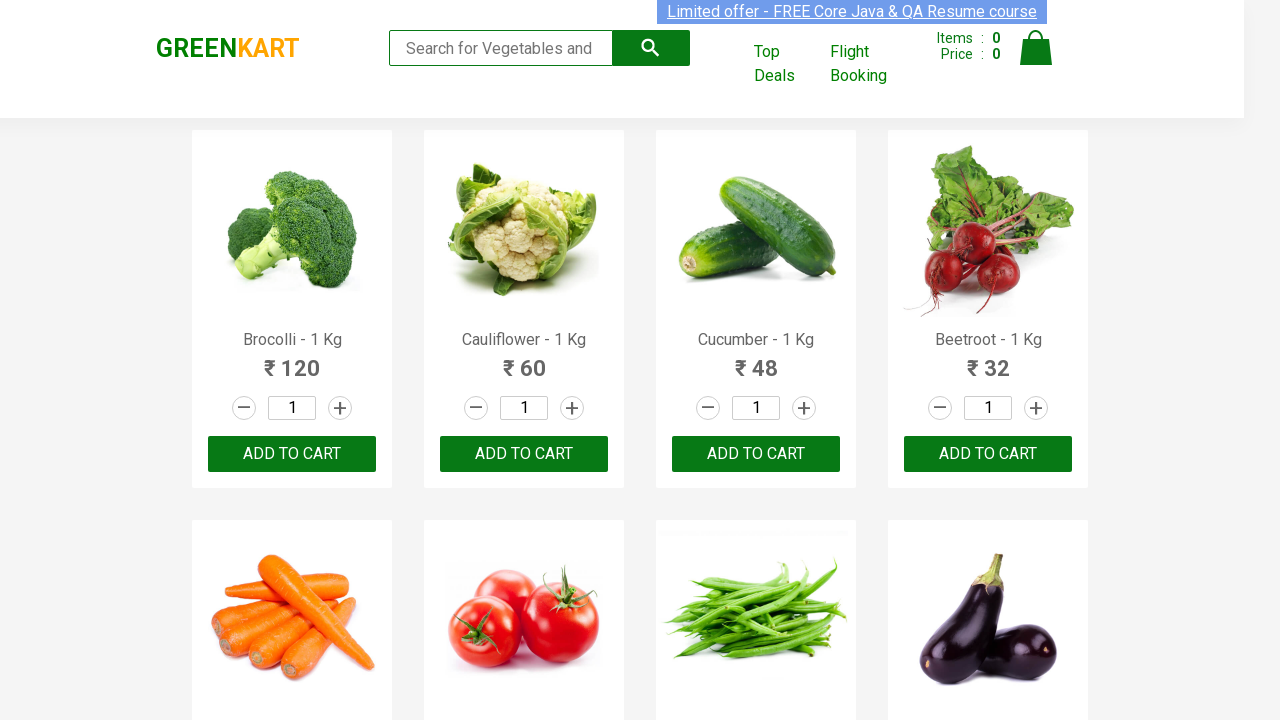

Located the brand logo element
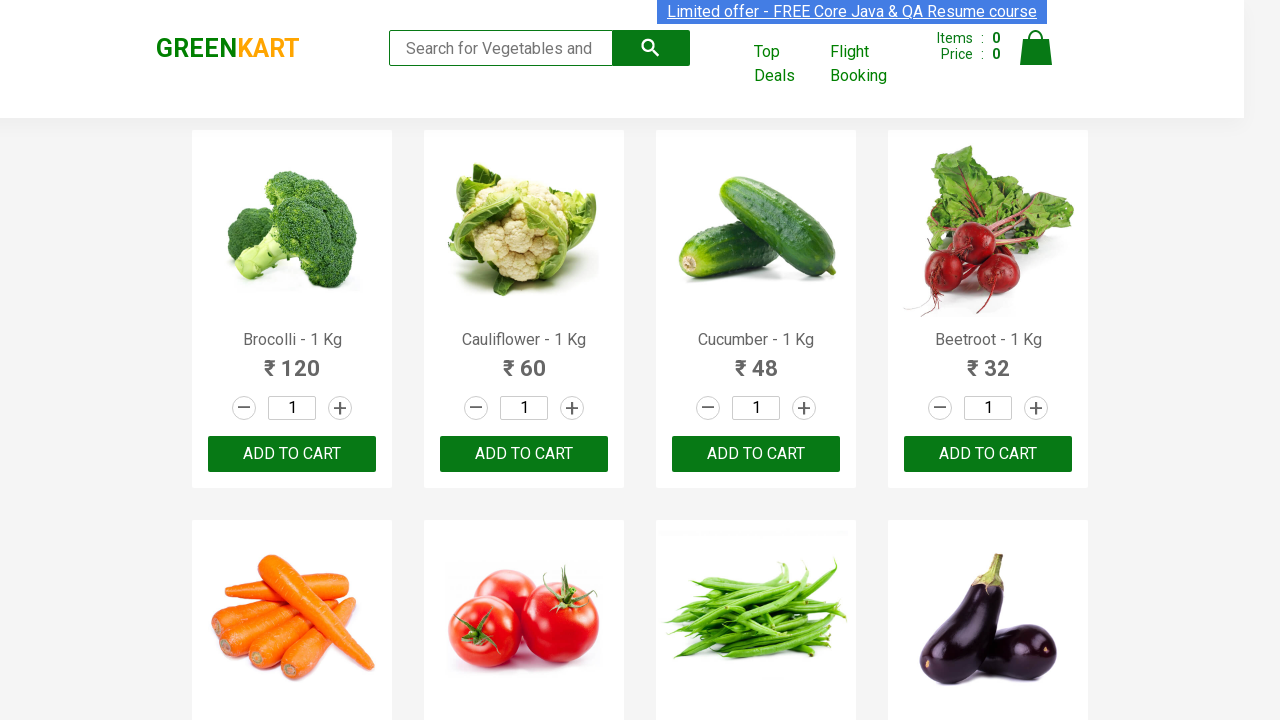

Extracted brand logo text: GREENKART
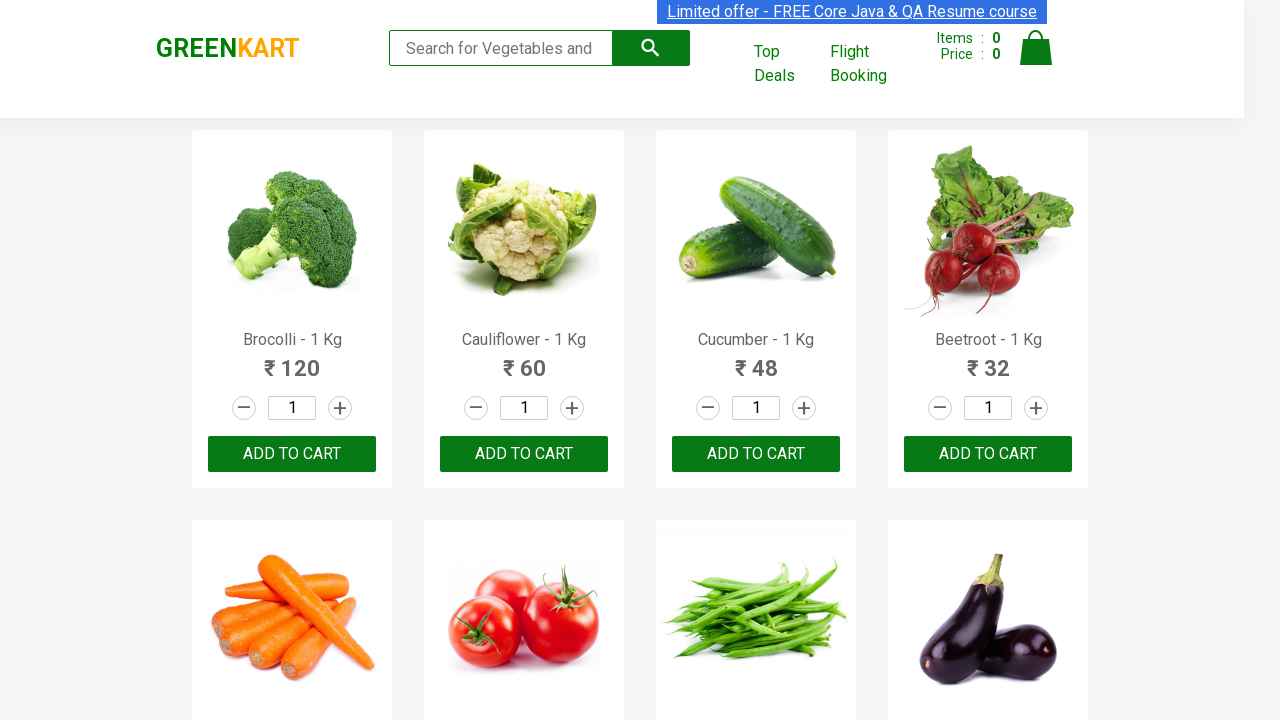

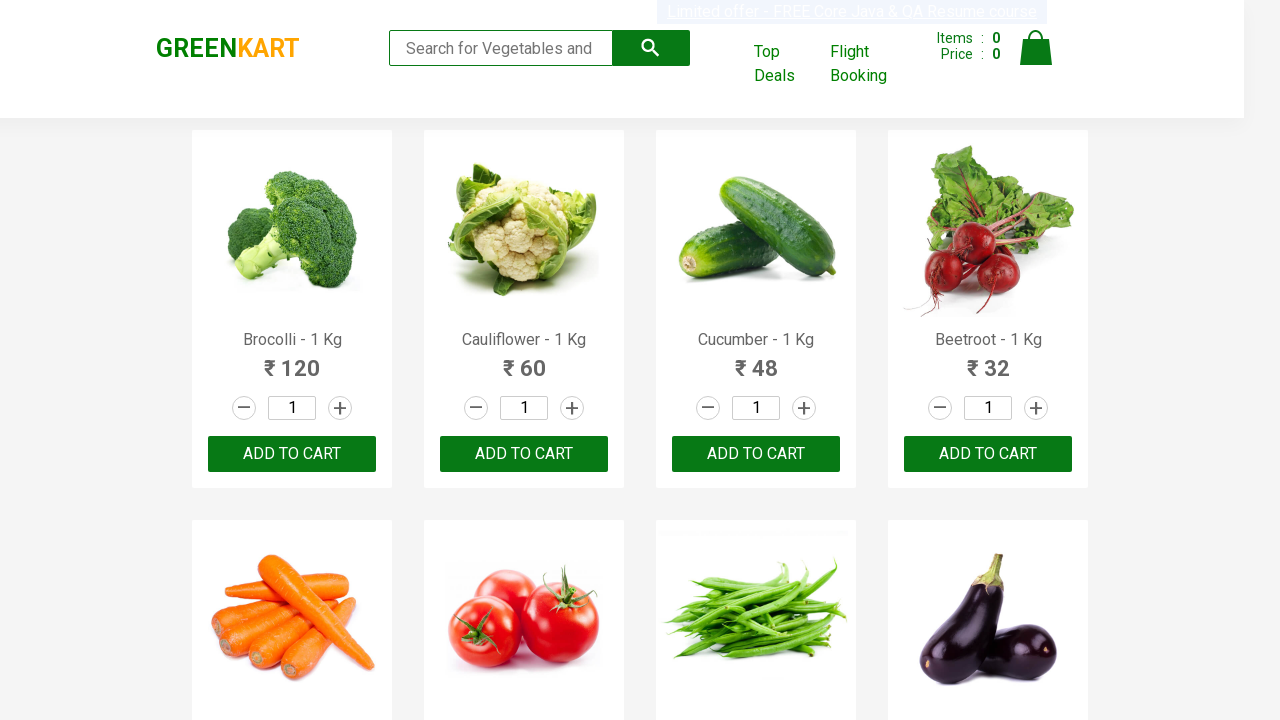